Tests JavaScript prompt functionality by clicking a button to trigger a prompt dialog, entering text into it, accepting the prompt, and verifying the result message displays correctly.

Starting URL: https://the-internet.herokuapp.com/javascript_alerts

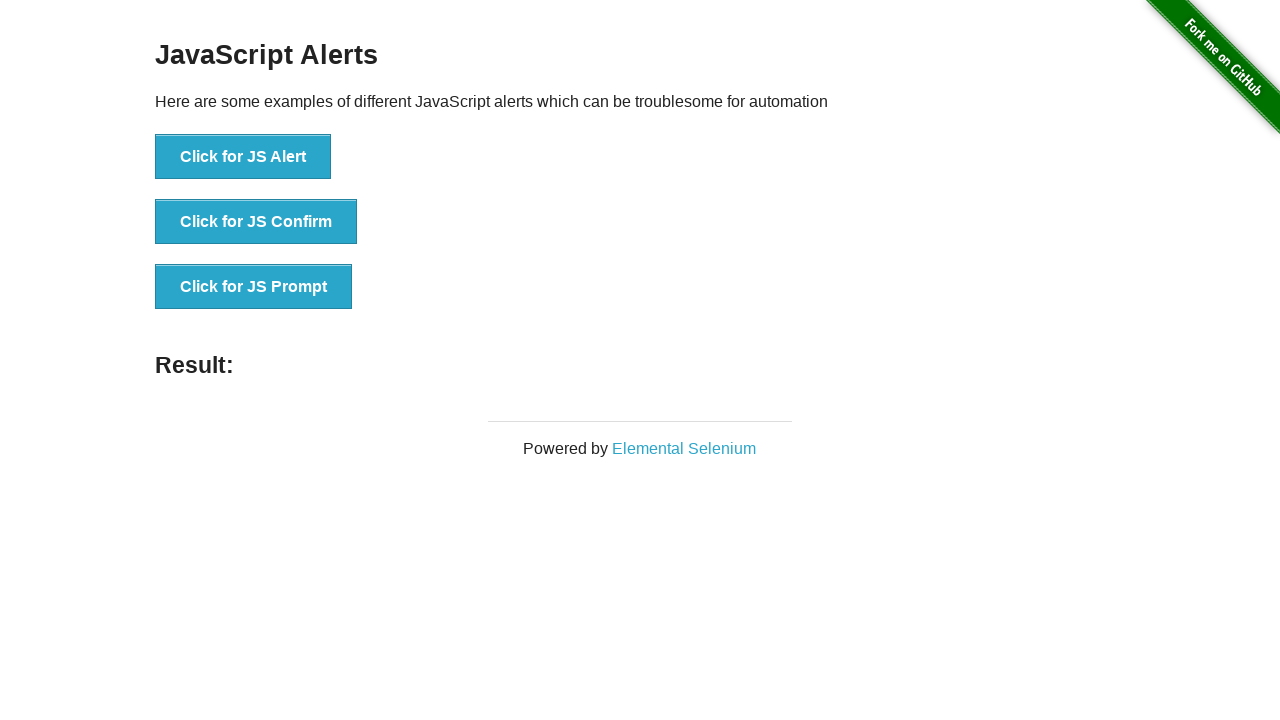

Set up dialog handler to accept prompt with 'welcome' text
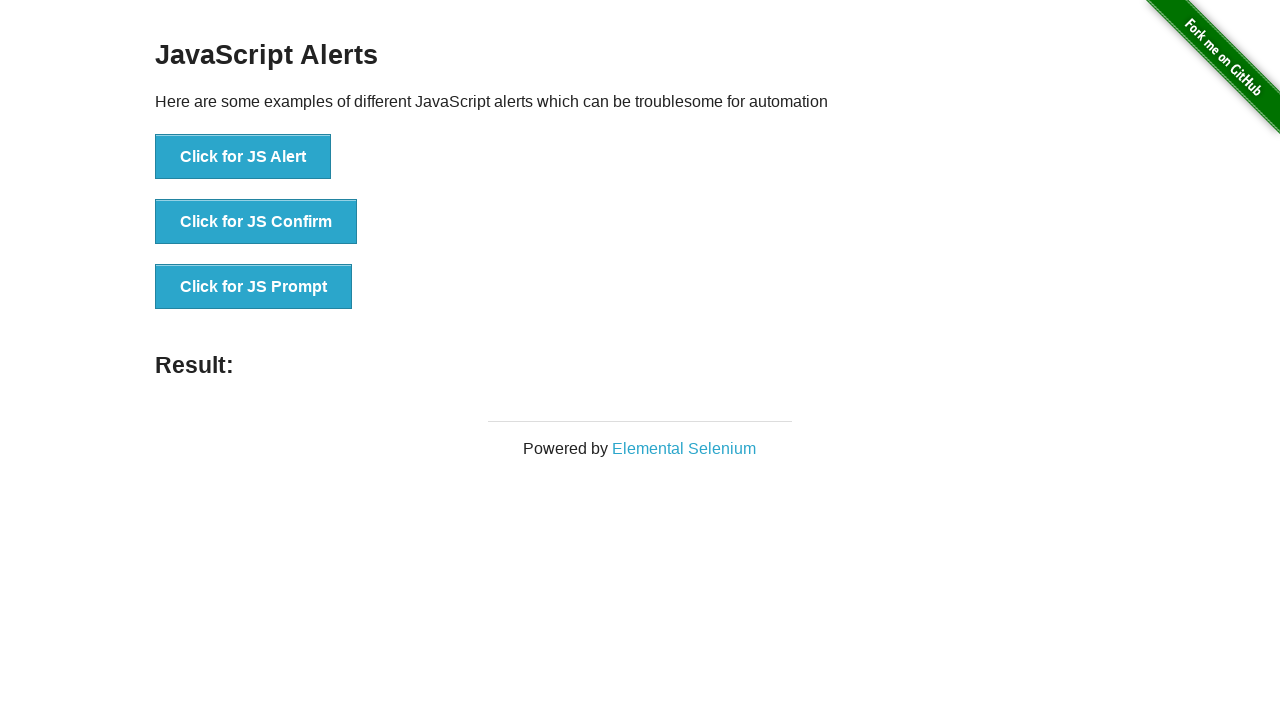

Clicked button to trigger JavaScript prompt dialog at (254, 287) on button[onclick='jsPrompt()']
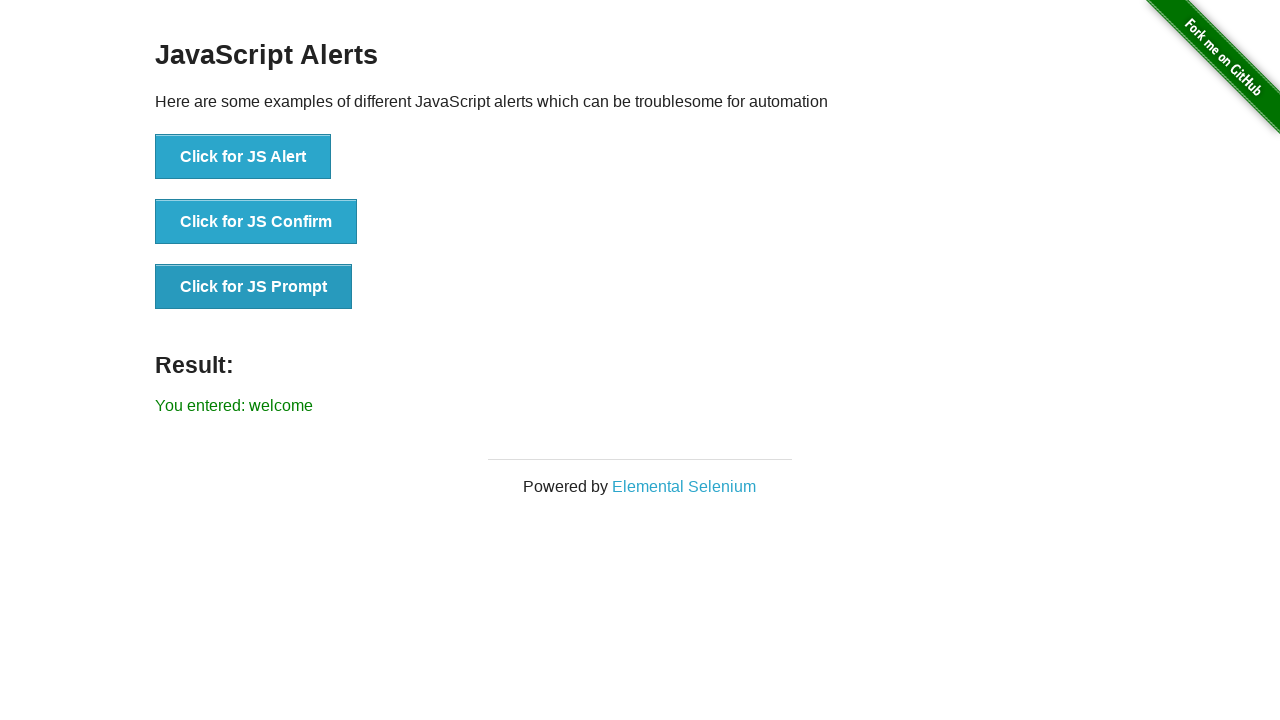

Result message element loaded after prompt acceptance
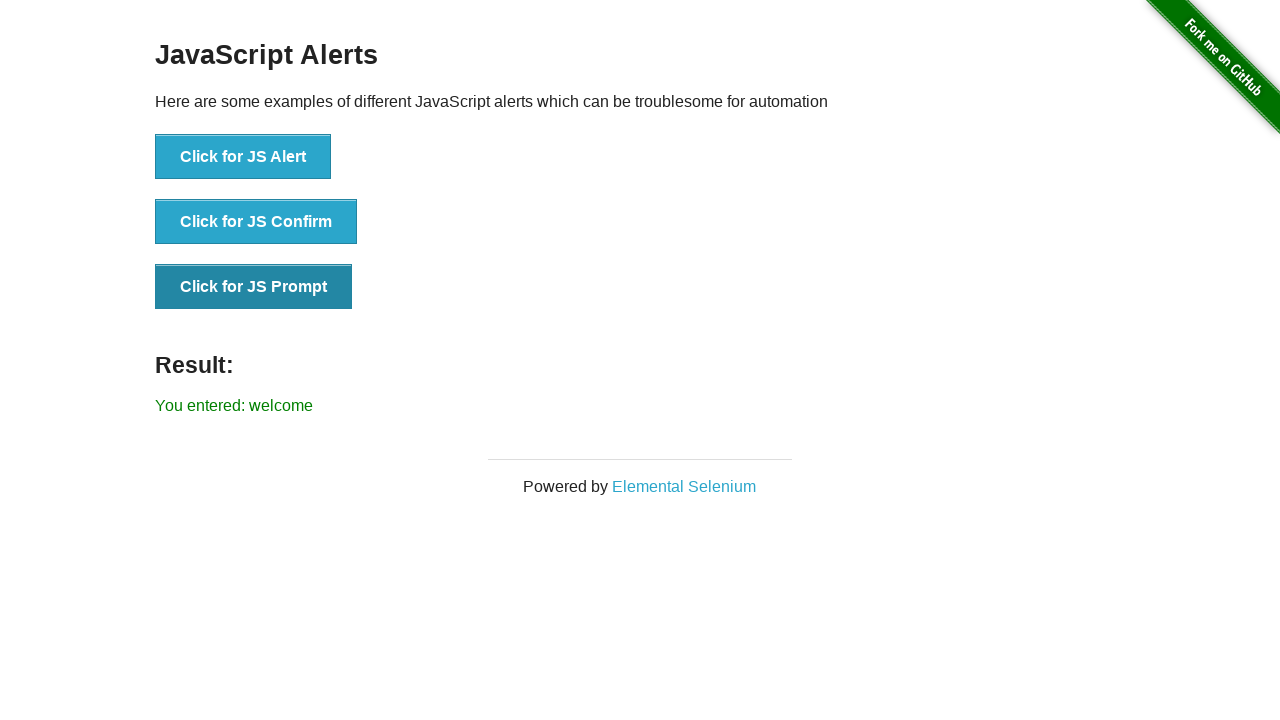

Retrieved result text from page
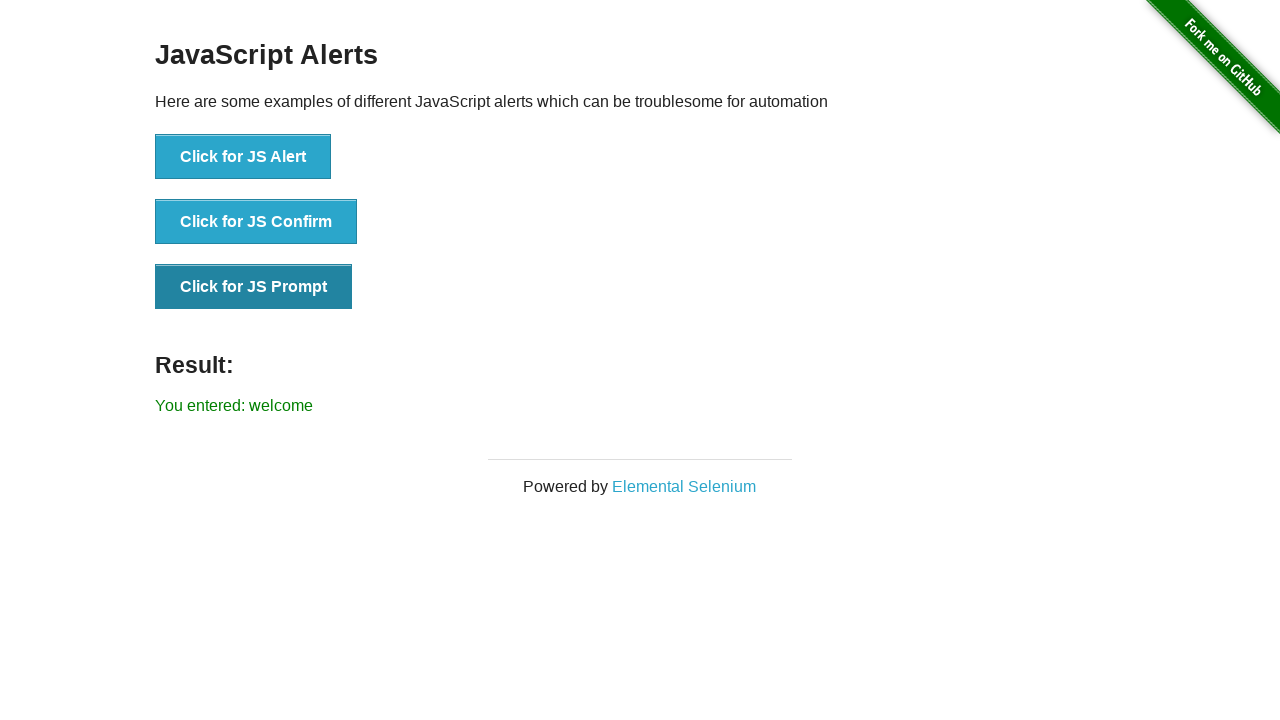

Verified result message contains 'You entered: welcome'
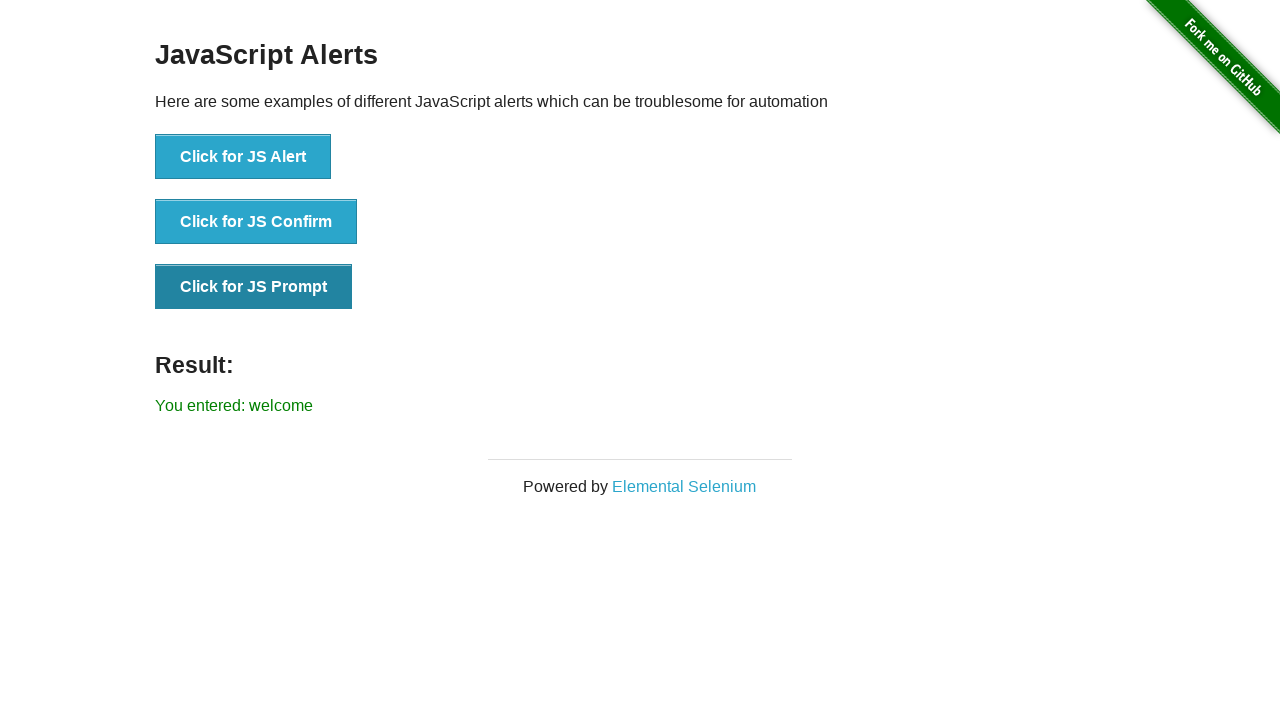

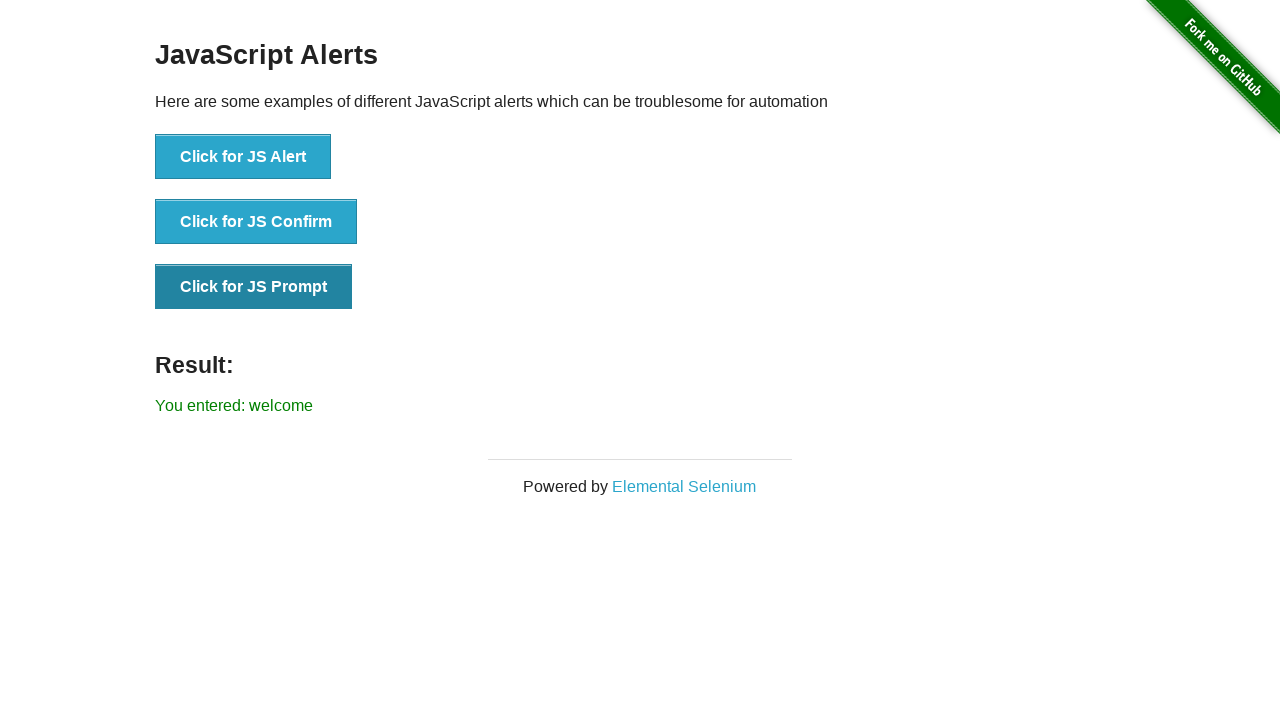